Tests JavaScript confirm dialog by clicking the confirm button and dismissing it

Starting URL: https://the-internet.herokuapp.com/javascript_alerts

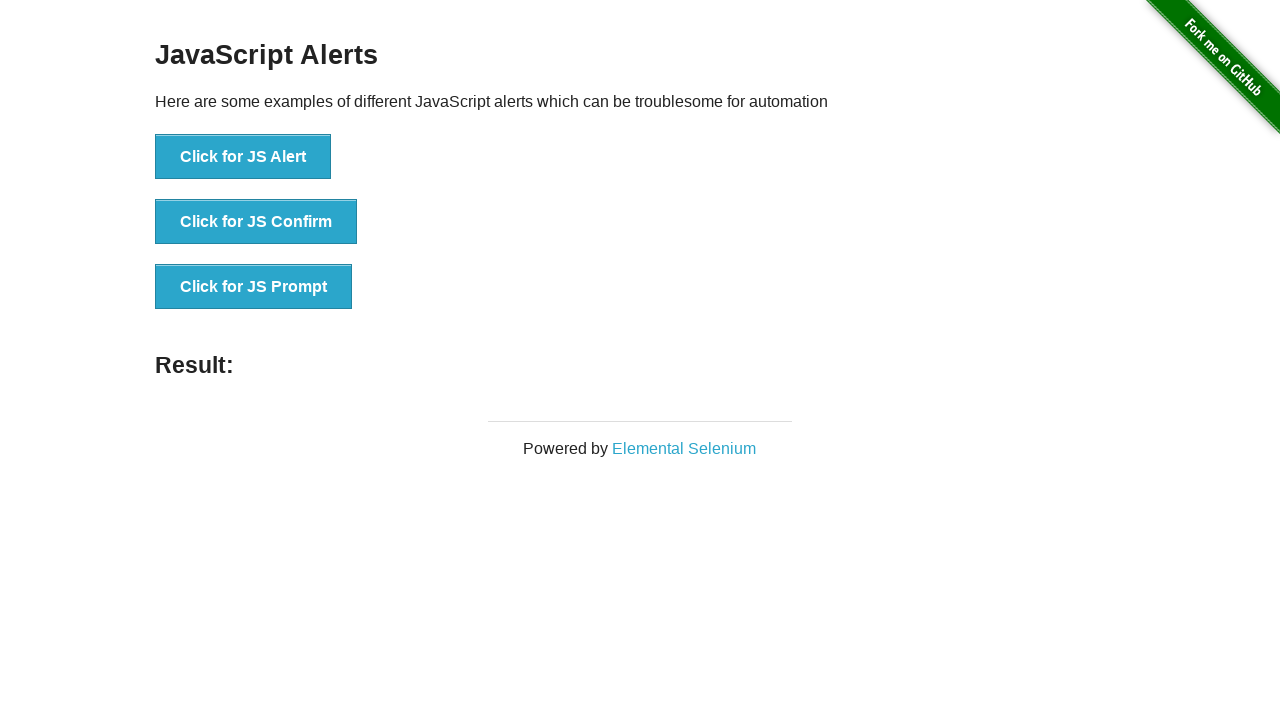

Set up dialog handler to dismiss confirm dialogs
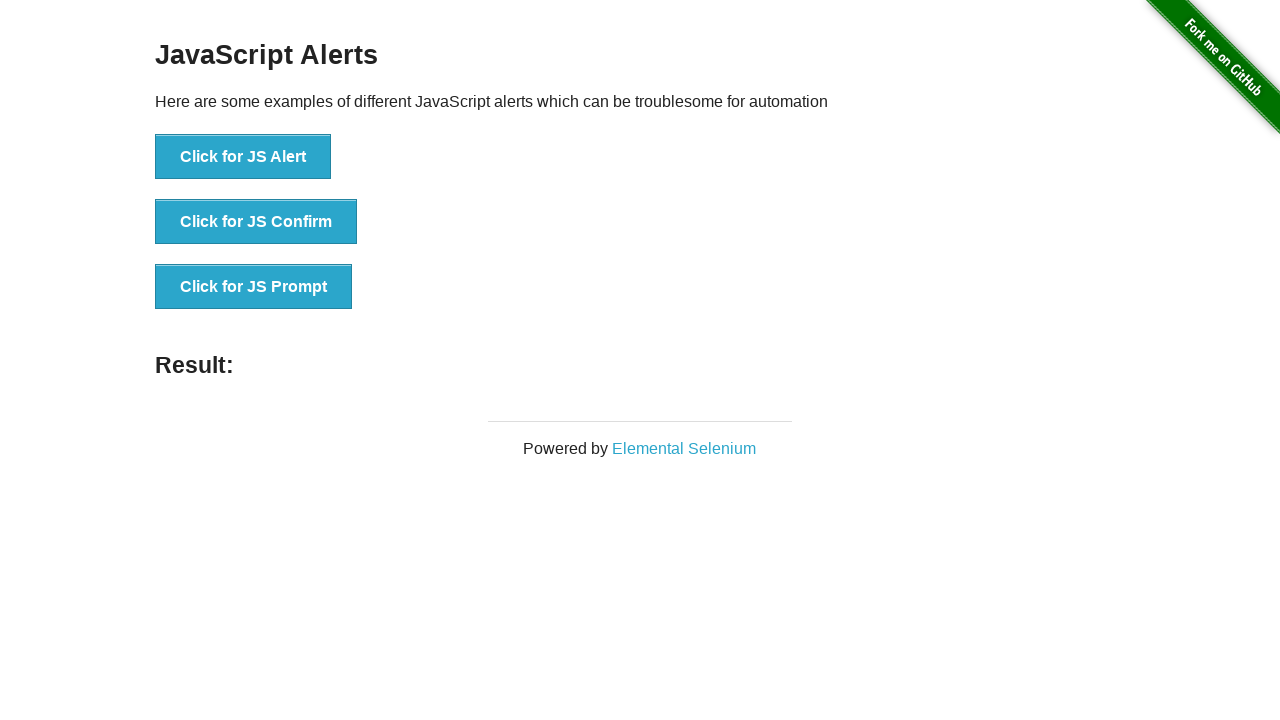

Clicked the JS Confirm button at (256, 222) on text=Click for JS Confirm
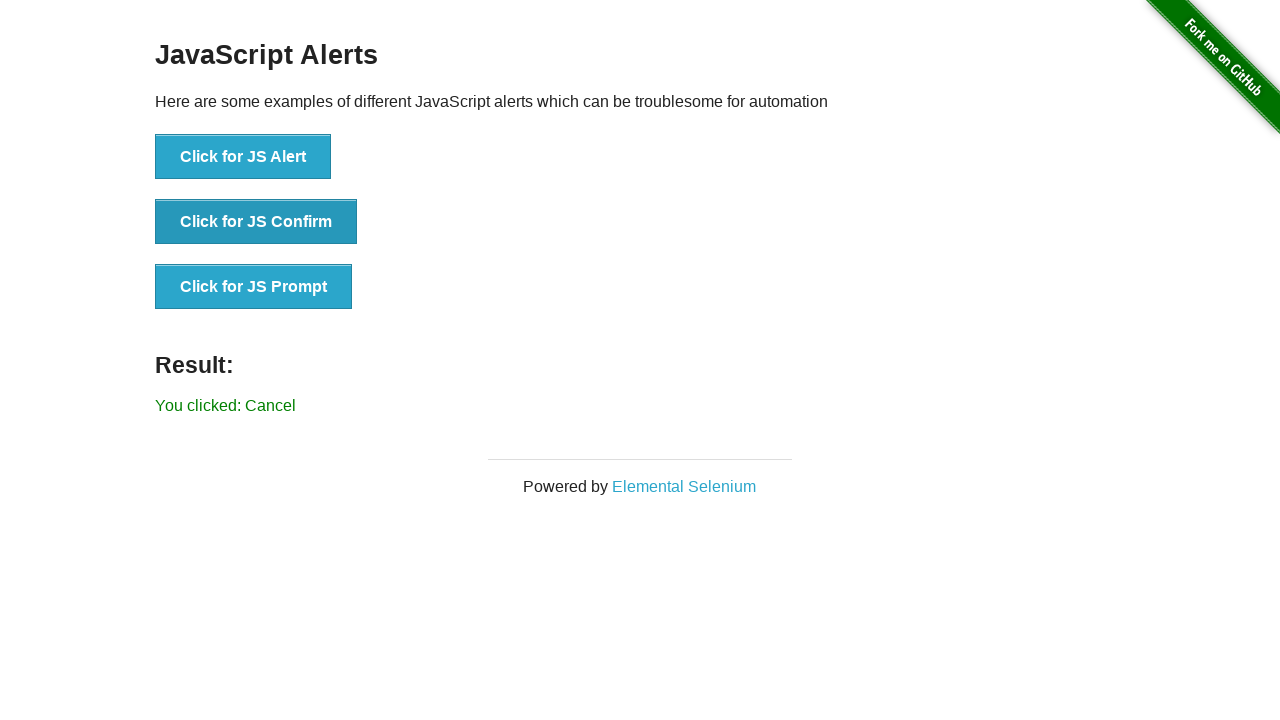

Confirm dialog dismissed and result appeared
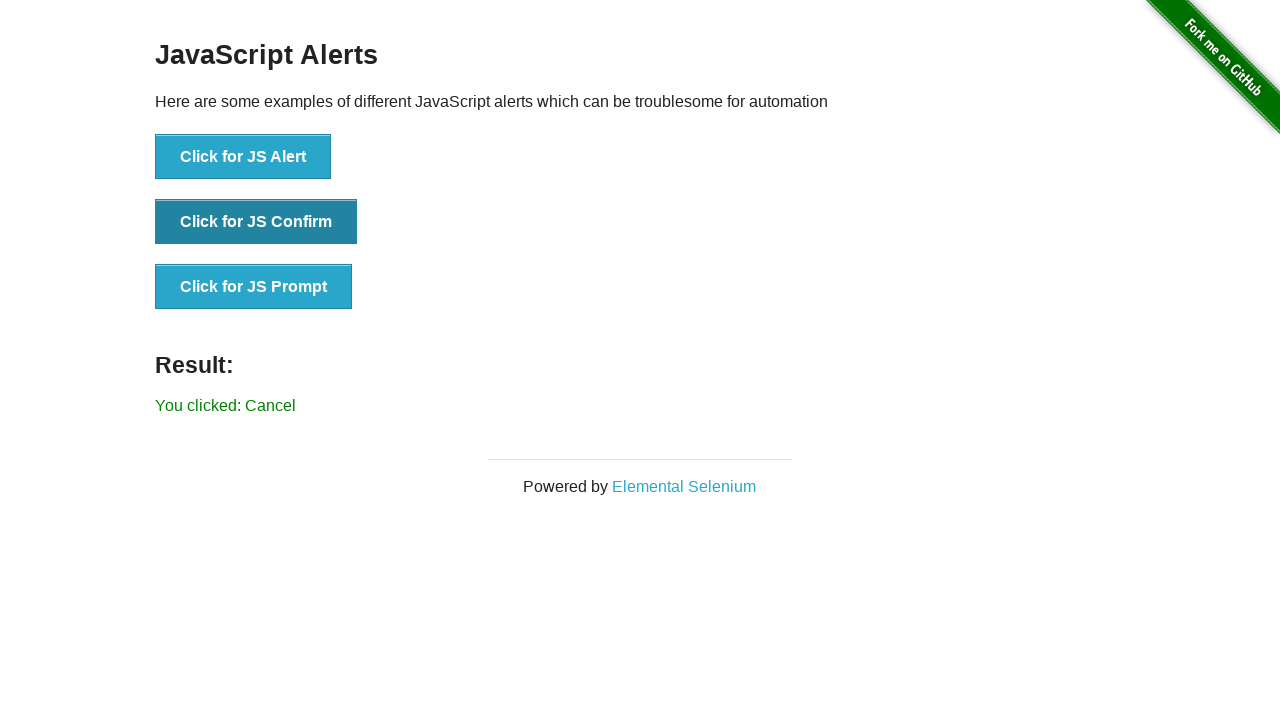

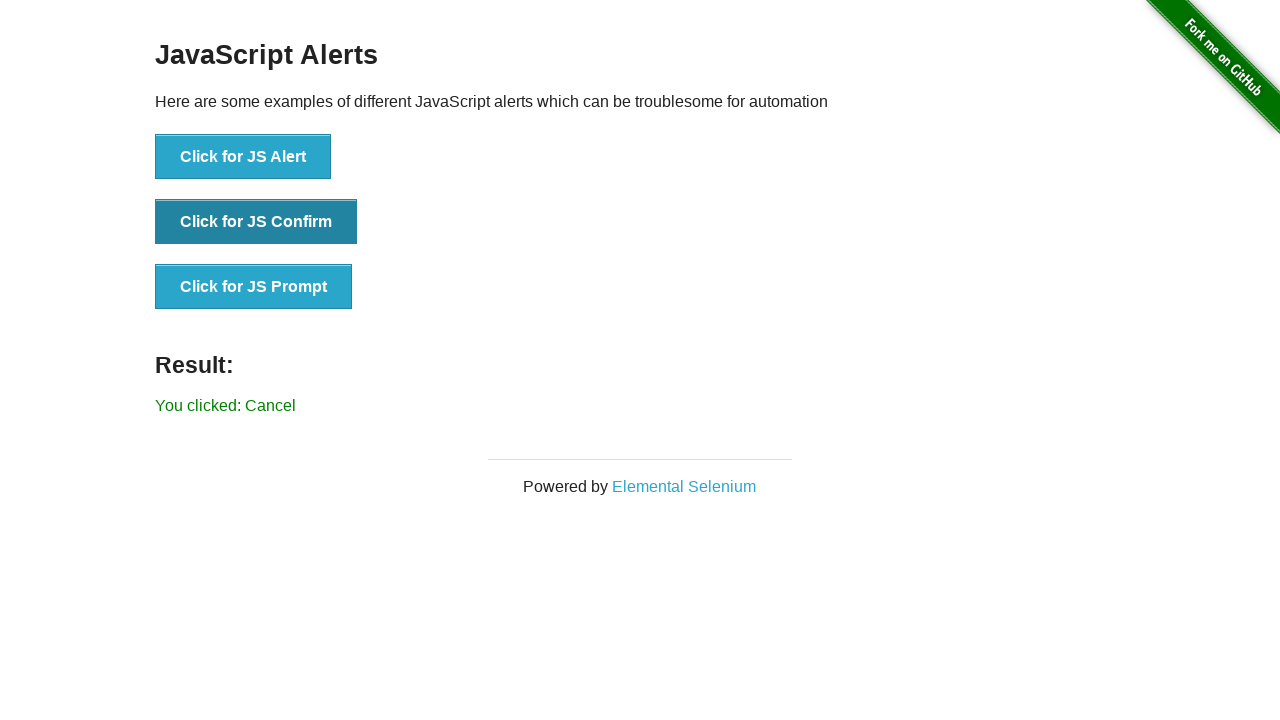